Tests row selection functionality in a Mantine React Table by checking/unchecking the "Select All" checkbox and selecting an individual row checkbox within a Storybook iframe.

Starting URL: https://www.mantine-react-table.dev/?path=/story/features-selection-examples--selection-enabled

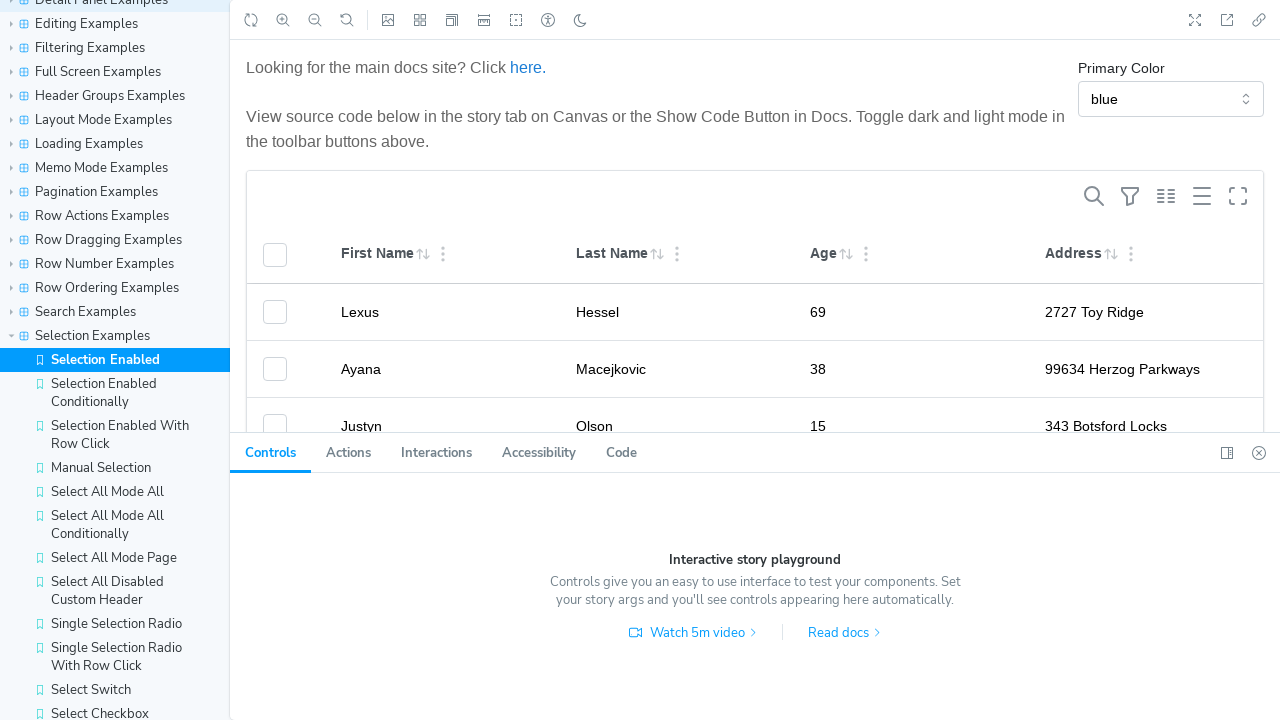

Located Storybook preview iframe
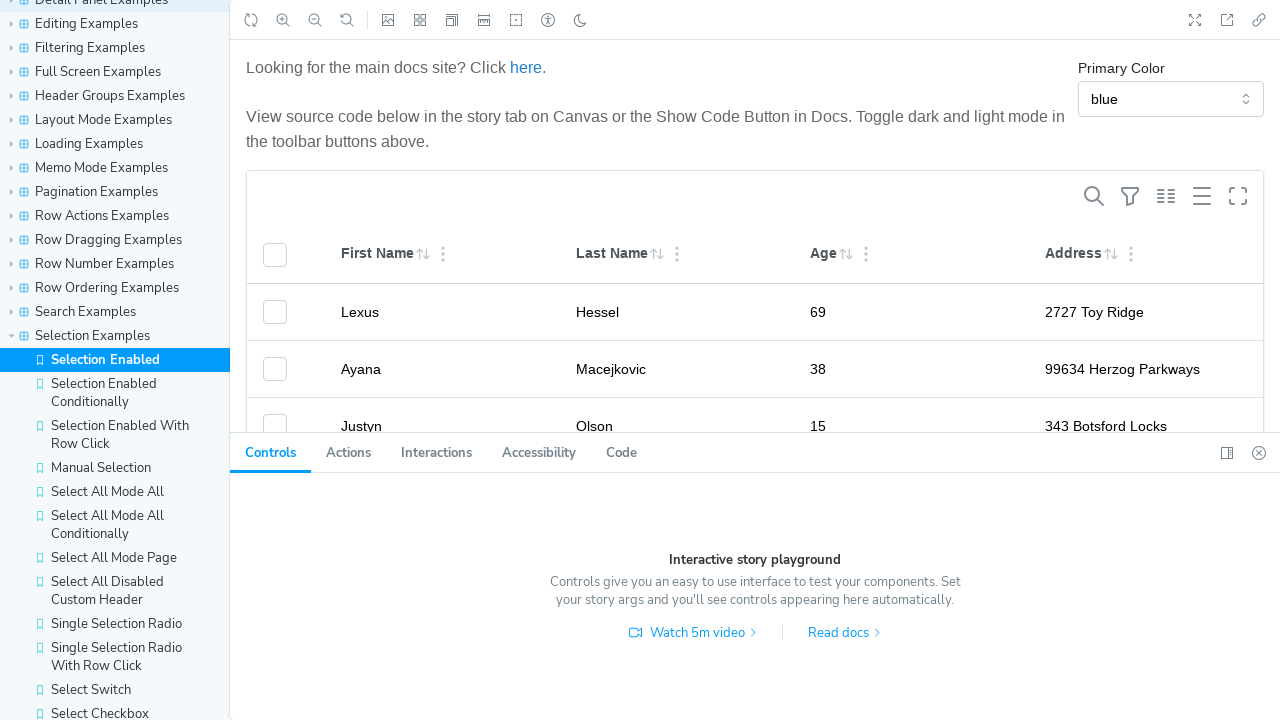

Located 'Select All' checkbox
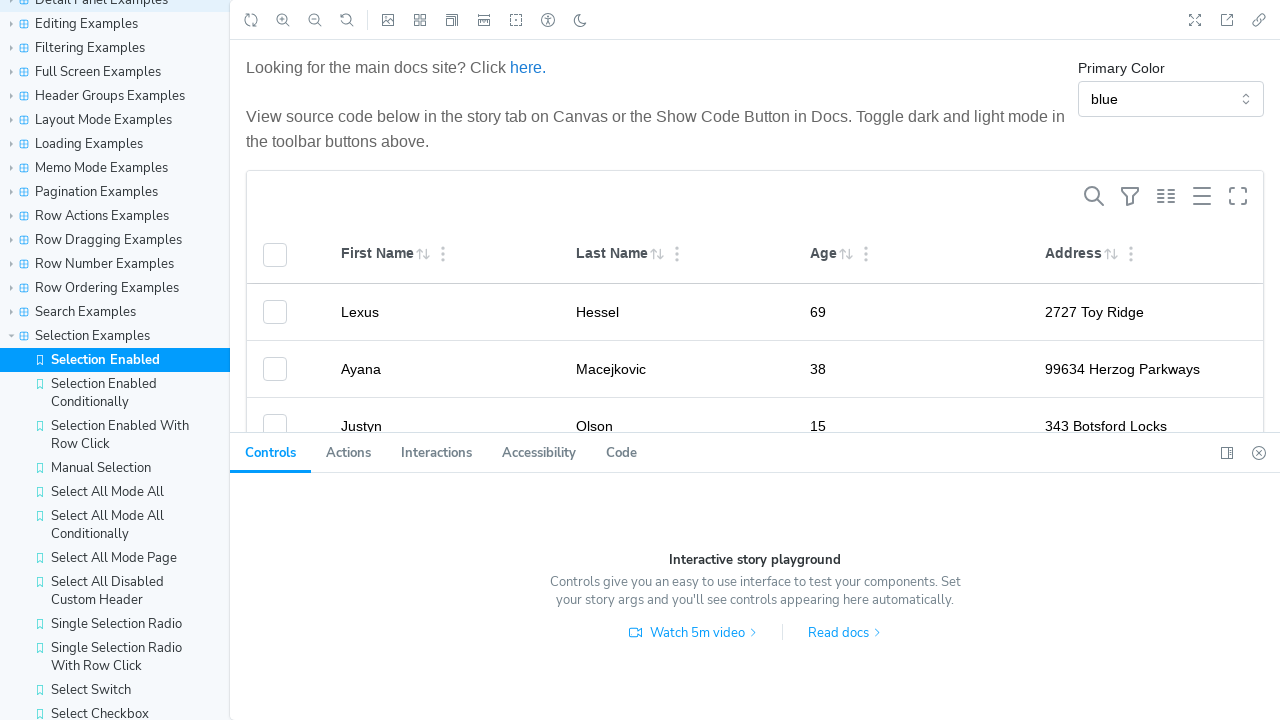

Checked 'Select All' checkbox to select all rows at (275, 255) on iframe[title="storybook-preview-iframe"] >> internal:control=enter-frame >> inte
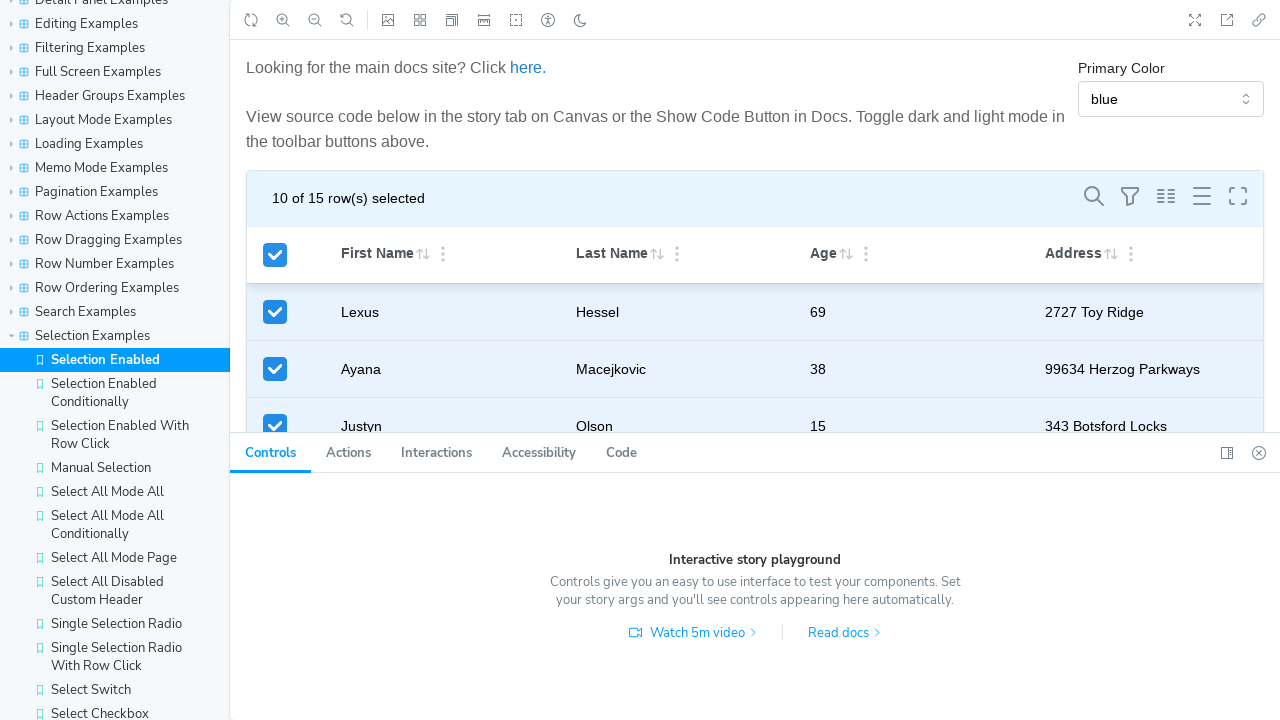

Unchecked 'Select All' checkbox to deselect all rows at (275, 255) on iframe[title="storybook-preview-iframe"] >> internal:control=enter-frame >> inte
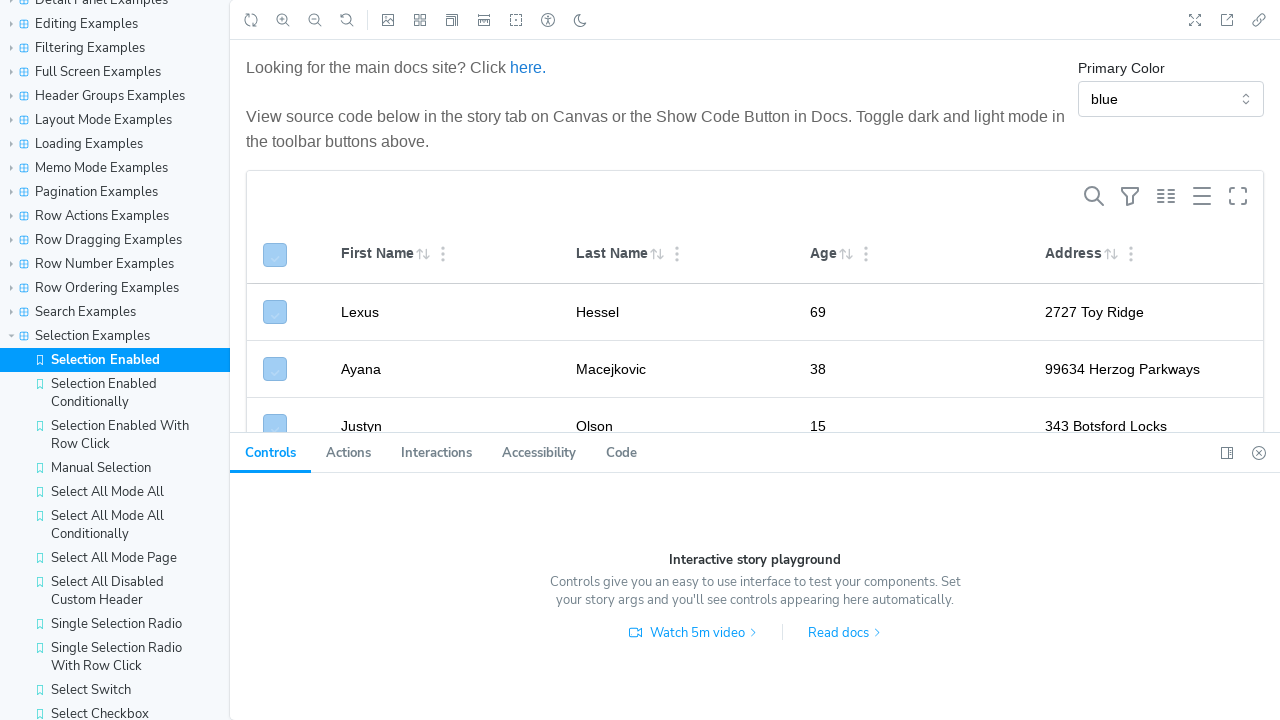

Located first row checkbox in table body
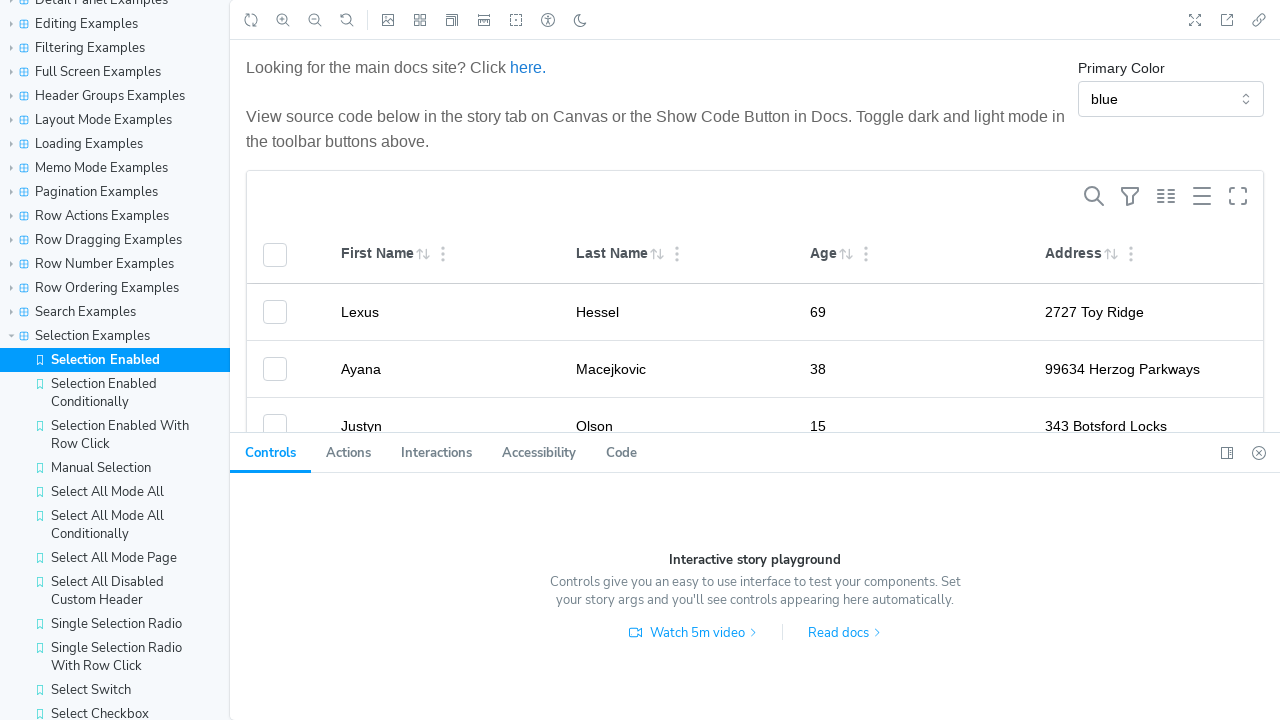

Checked first row checkbox to select individual row at (275, 312) on iframe[title="storybook-preview-iframe"] >> internal:control=enter-frame >> tbod
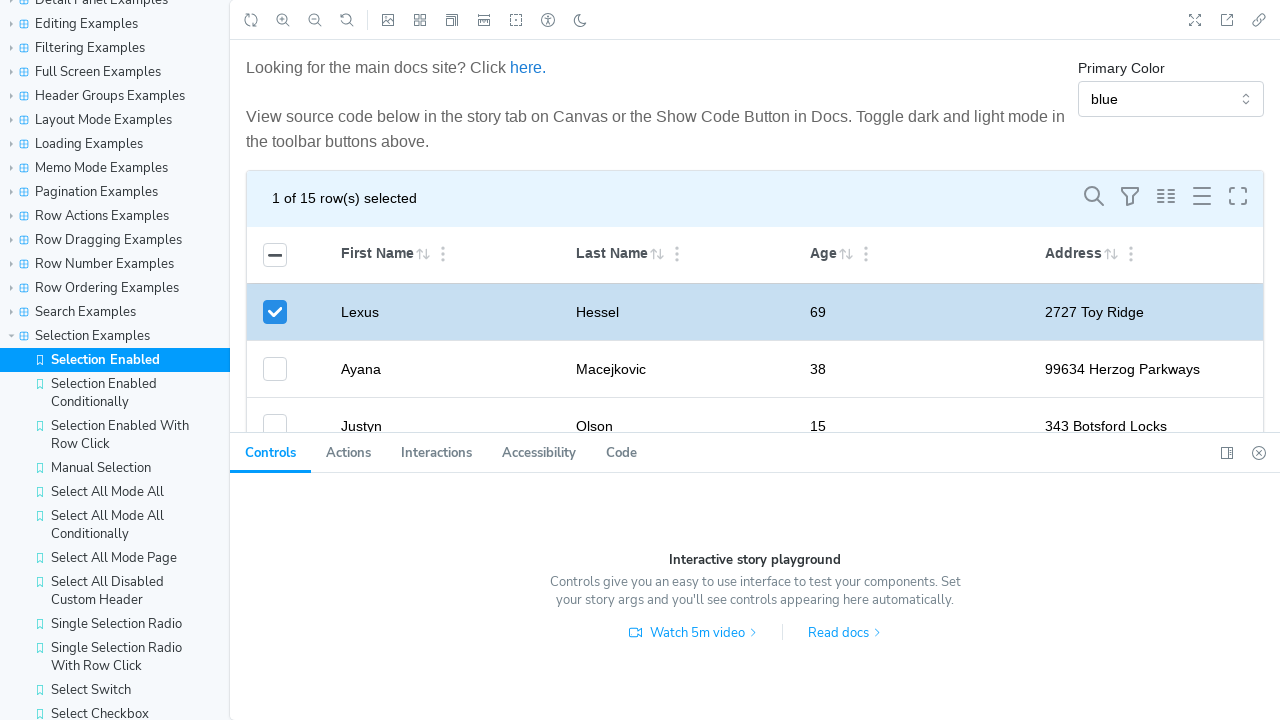

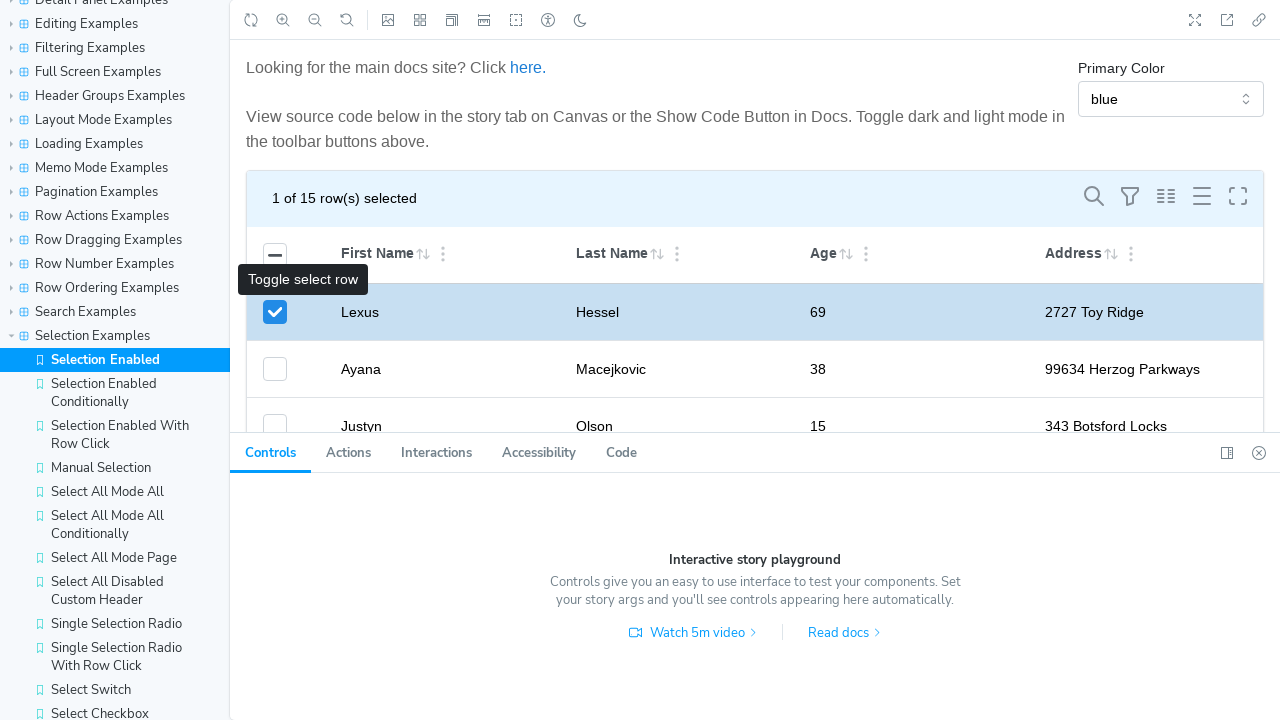